Tests dynamic loading functionality by clicking a start button and verifying "Hello World!" text appears after a longer wait

Starting URL: https://automationfc.github.io/dynamic-loading/

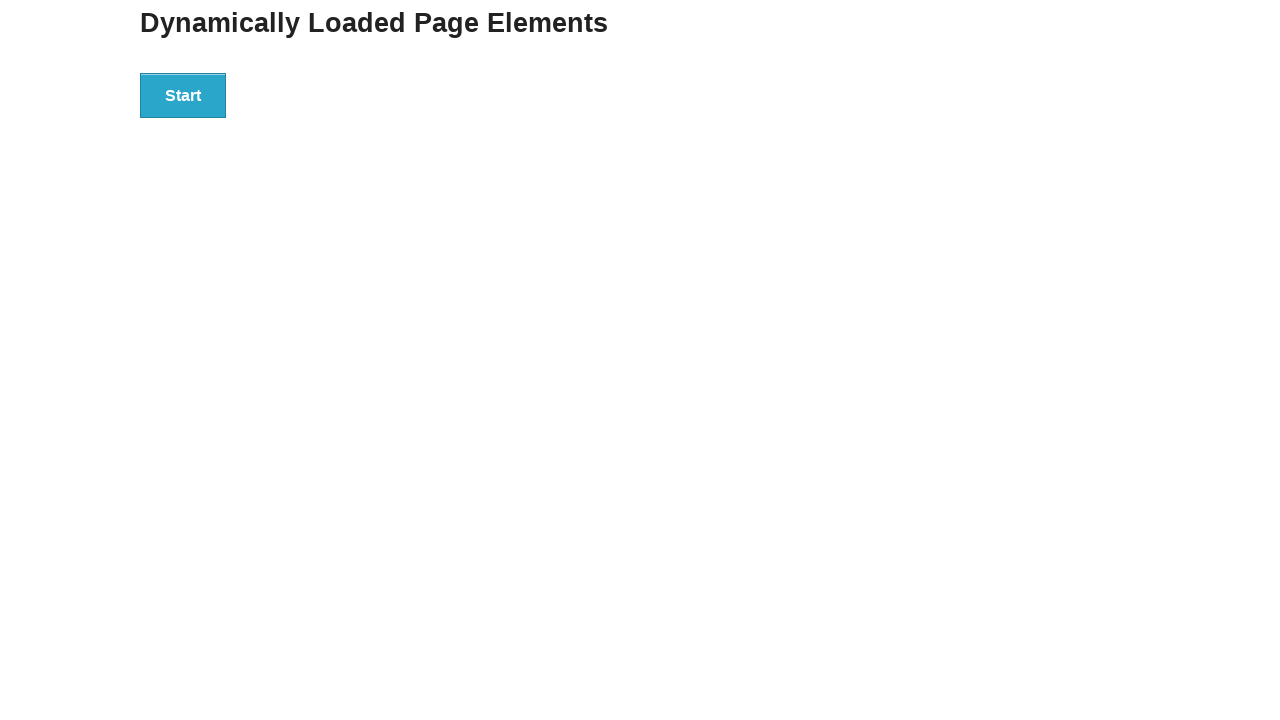

Navigated to dynamic loading test page
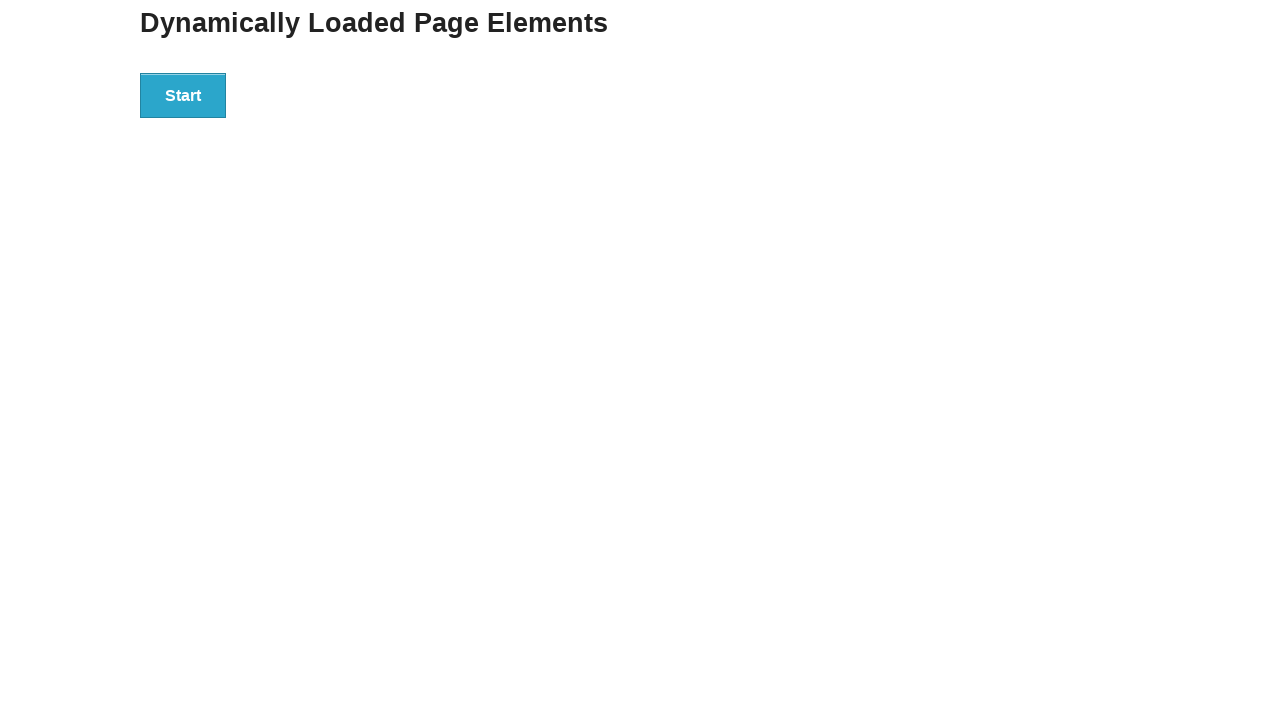

Clicked start button to trigger dynamic loading at (183, 95) on div#start button
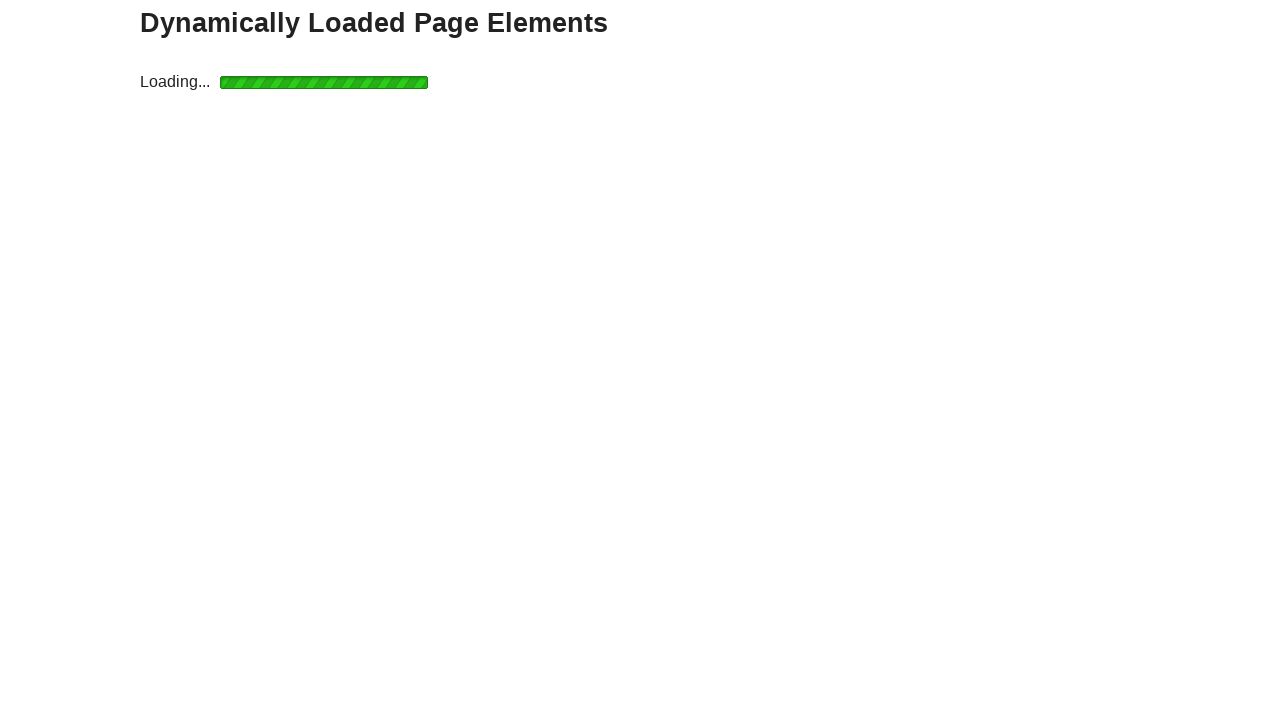

Waited for 'Hello World!' text to appear after dynamic loading
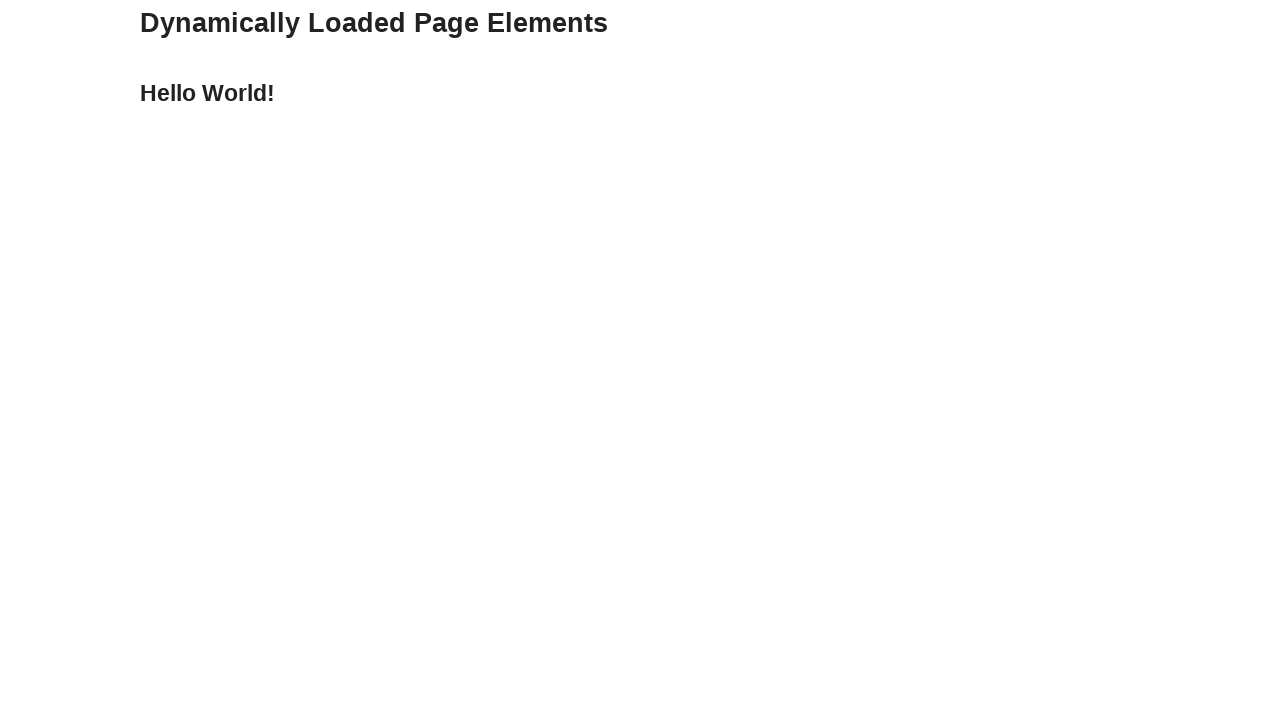

Verified that 'Hello World!' text is displayed correctly
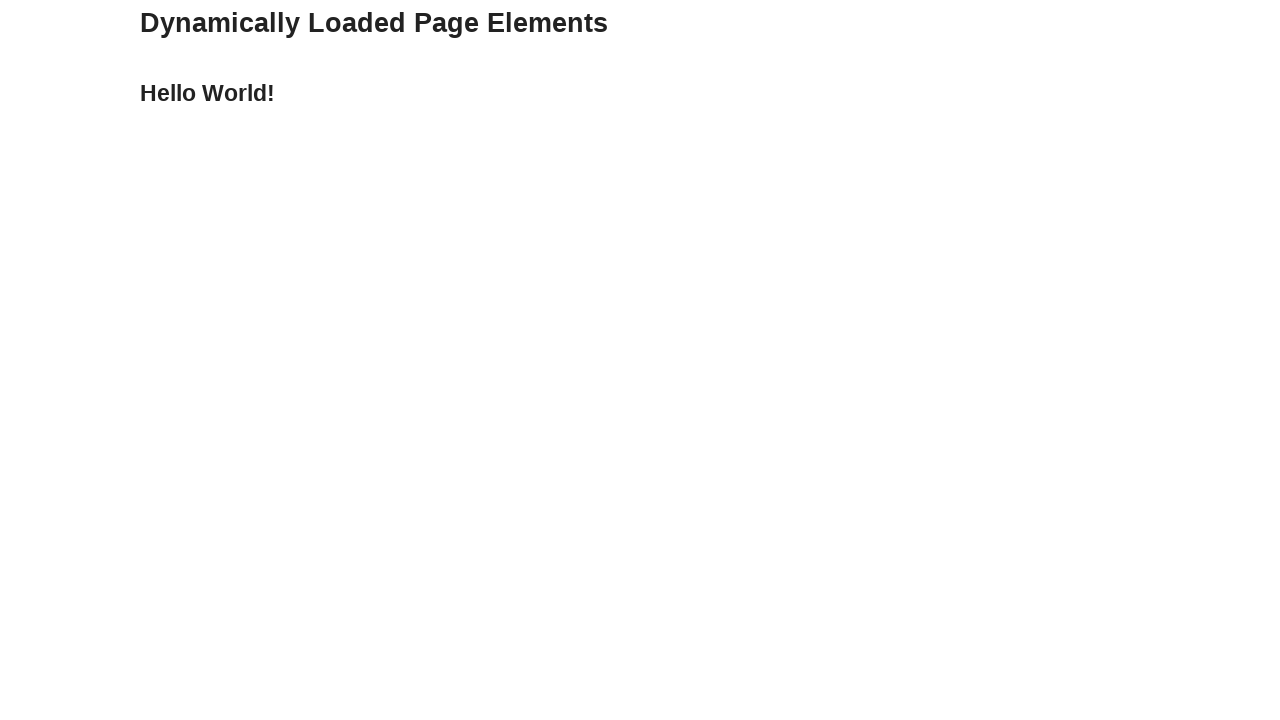

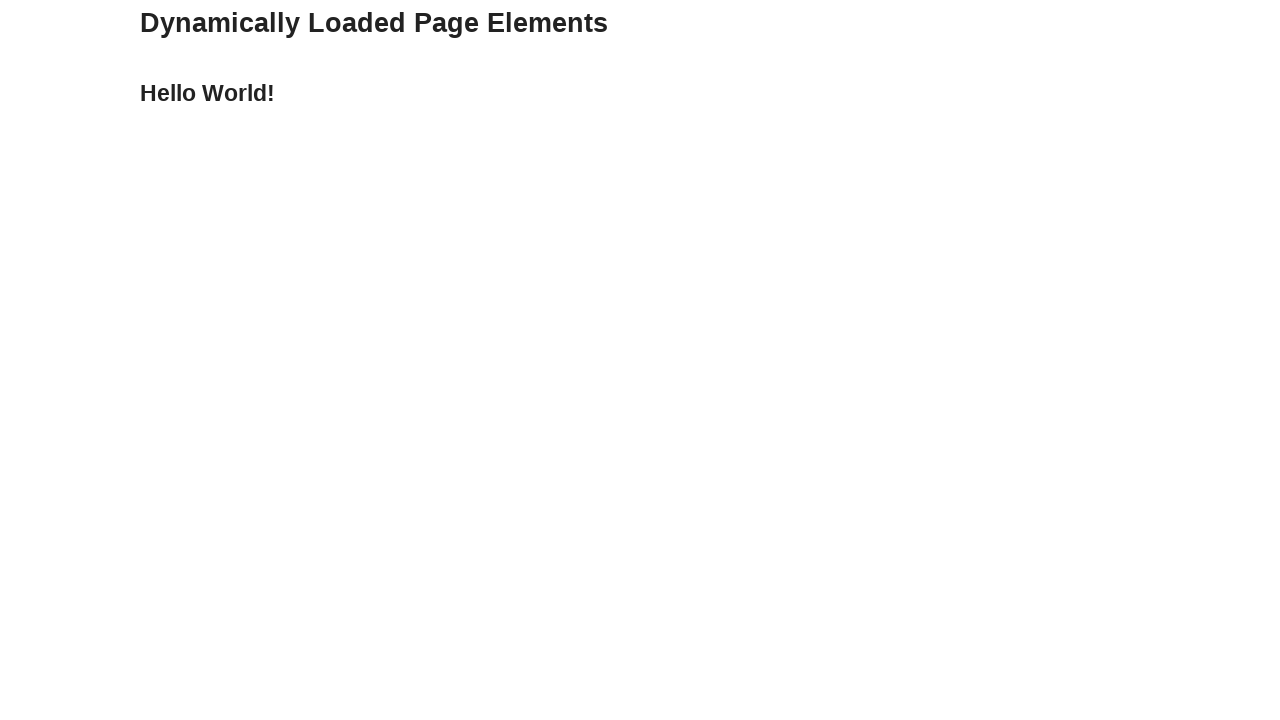